Tests redirect link functionality by clicking through various redirect links and HTTP status code pages (200, 301, 404, 500)

Starting URL: https://practice.expandtesting.com/

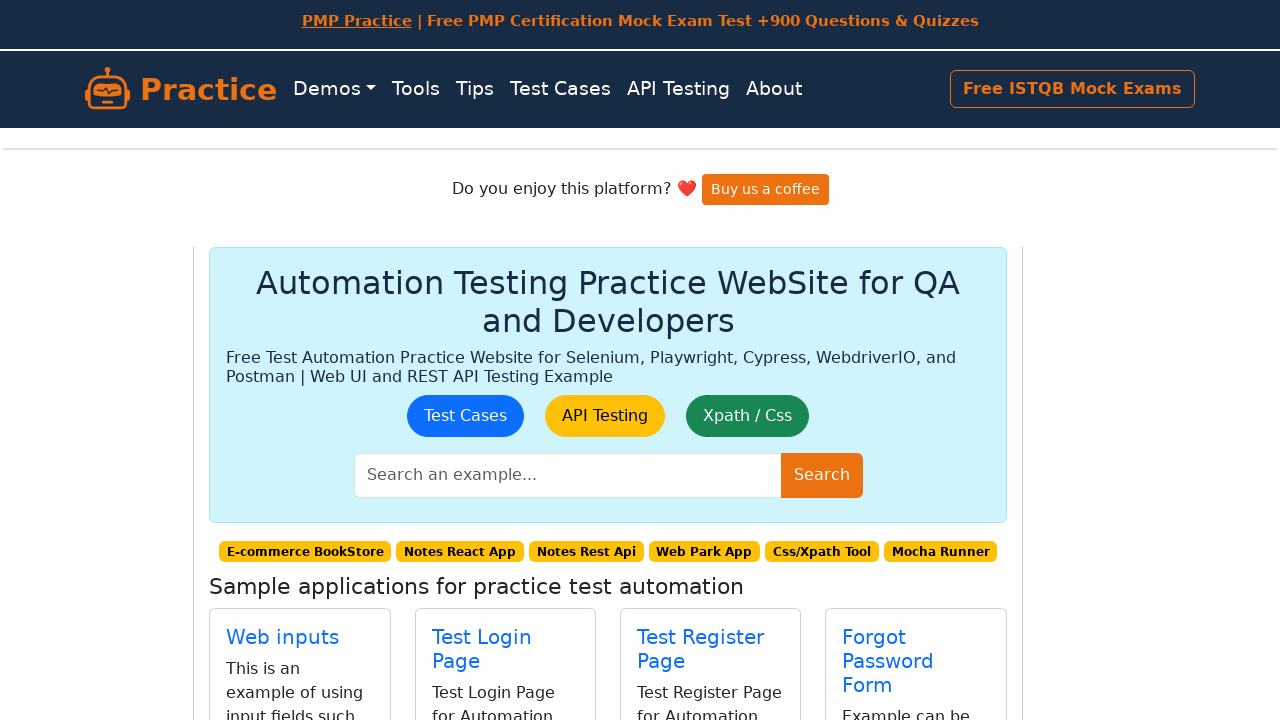

Clicked on Redirect Link at (908, 400) on internal:role=link[name="Redirect Link"i]
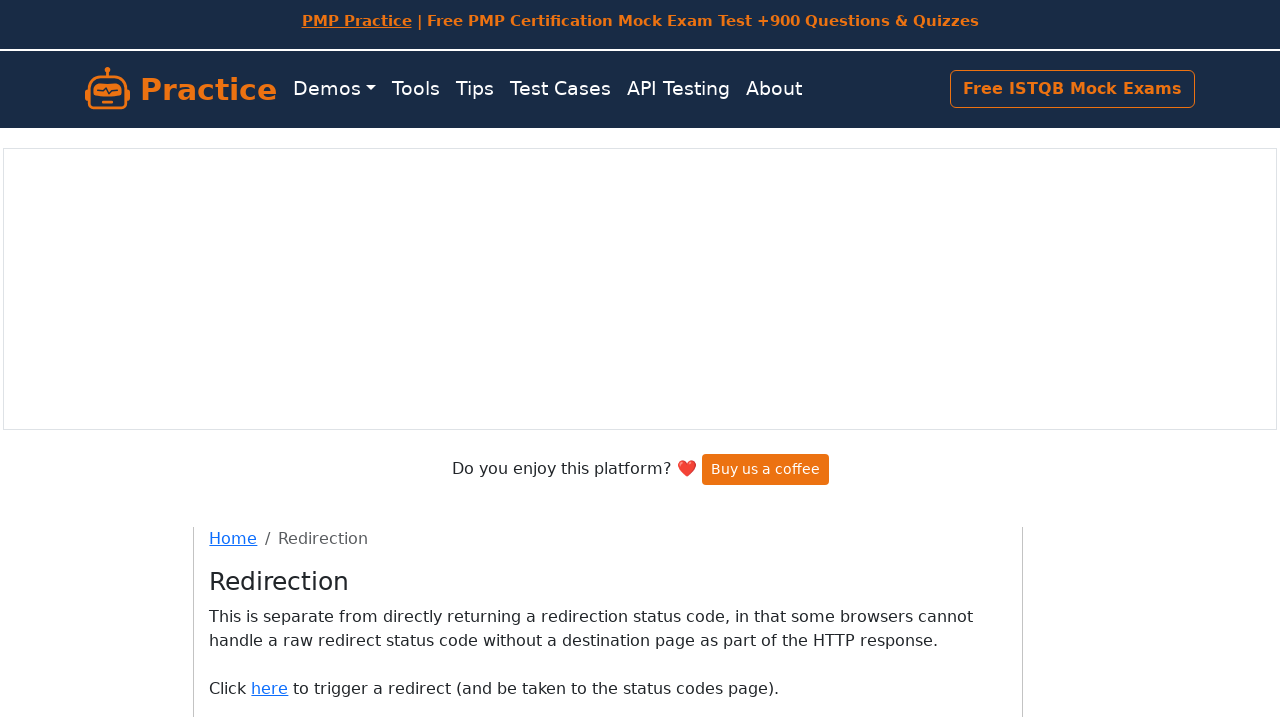

Clicked 'here' link to proceed to first redirect at (270, 688) on internal:role=link[name="here"i]
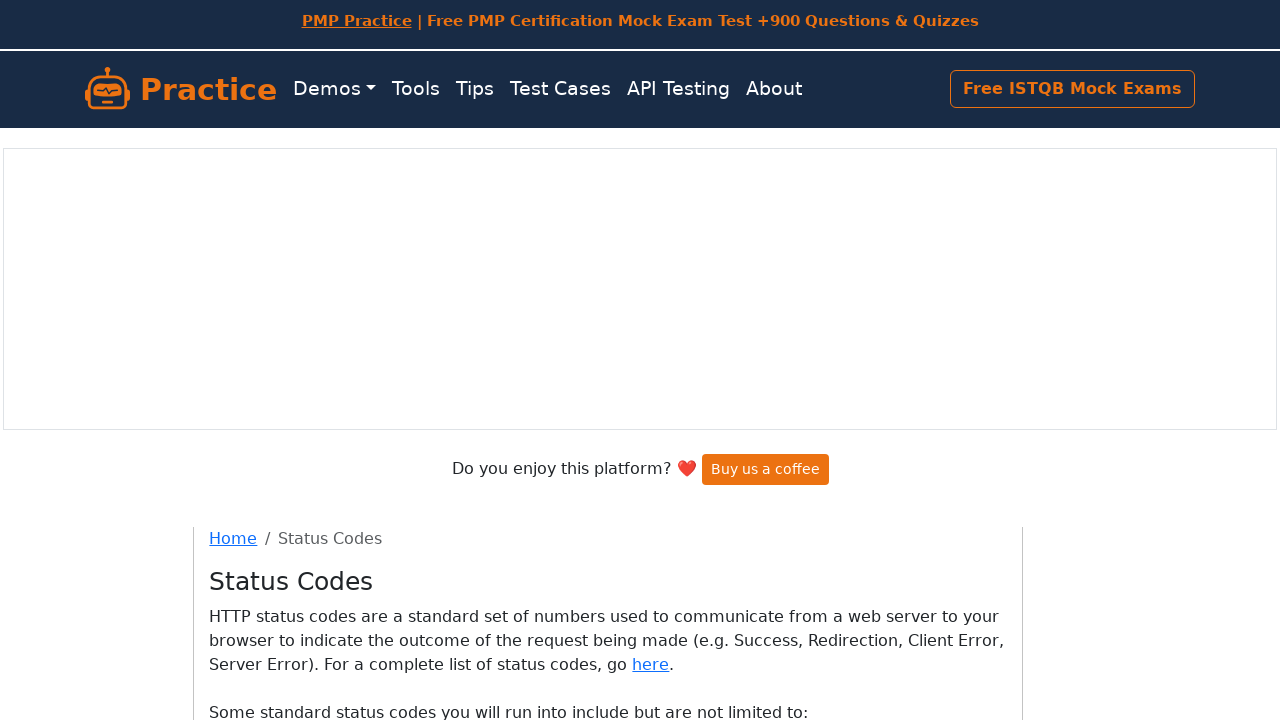

Clicked on 200 status code link at (256, 400) on internal:role=link[name="200"i]
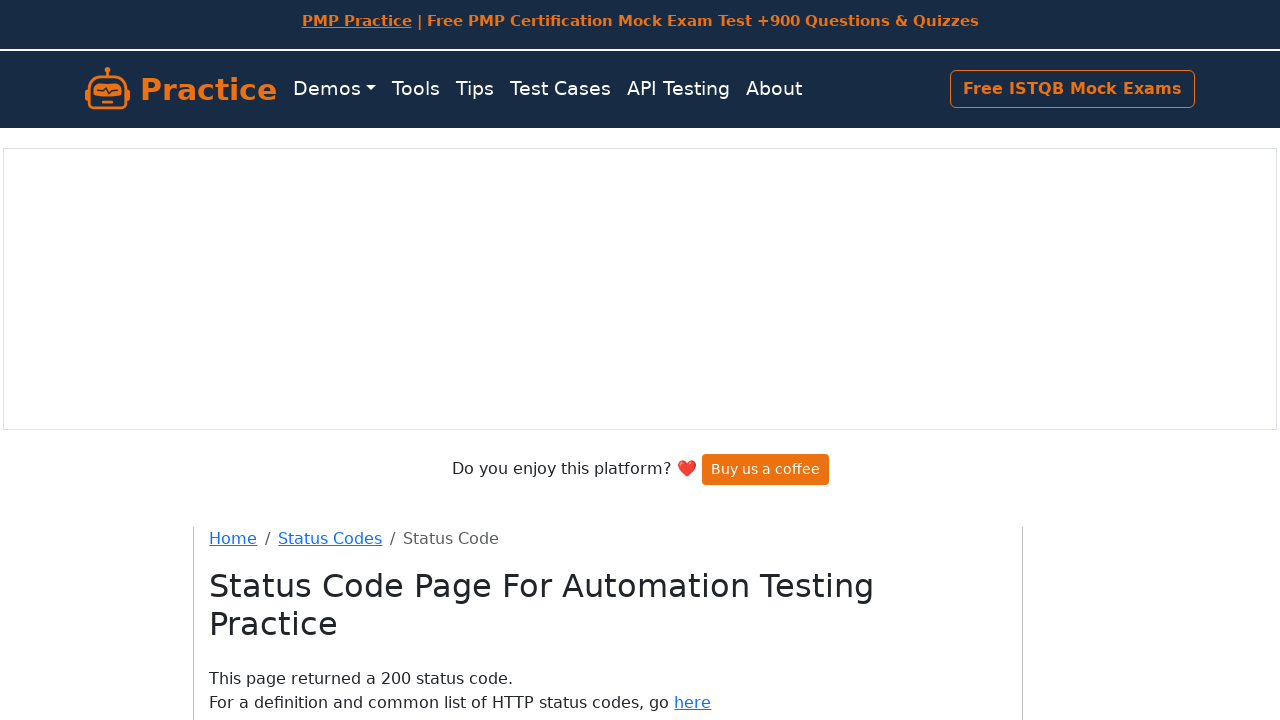

Clicked 'here' link after 200 status code page at (693, 703) on internal:role=link[name="here"i]
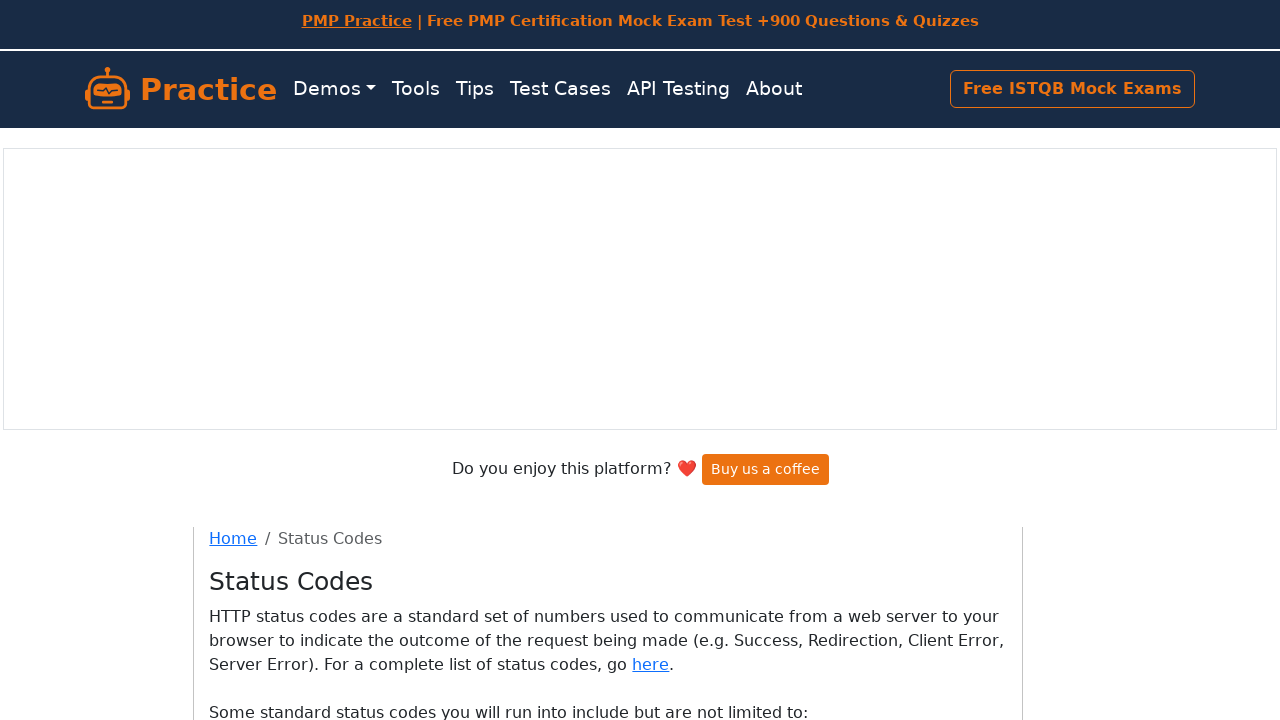

Clicked on 301 status code link at (256, 400) on internal:role=link[name="301"i]
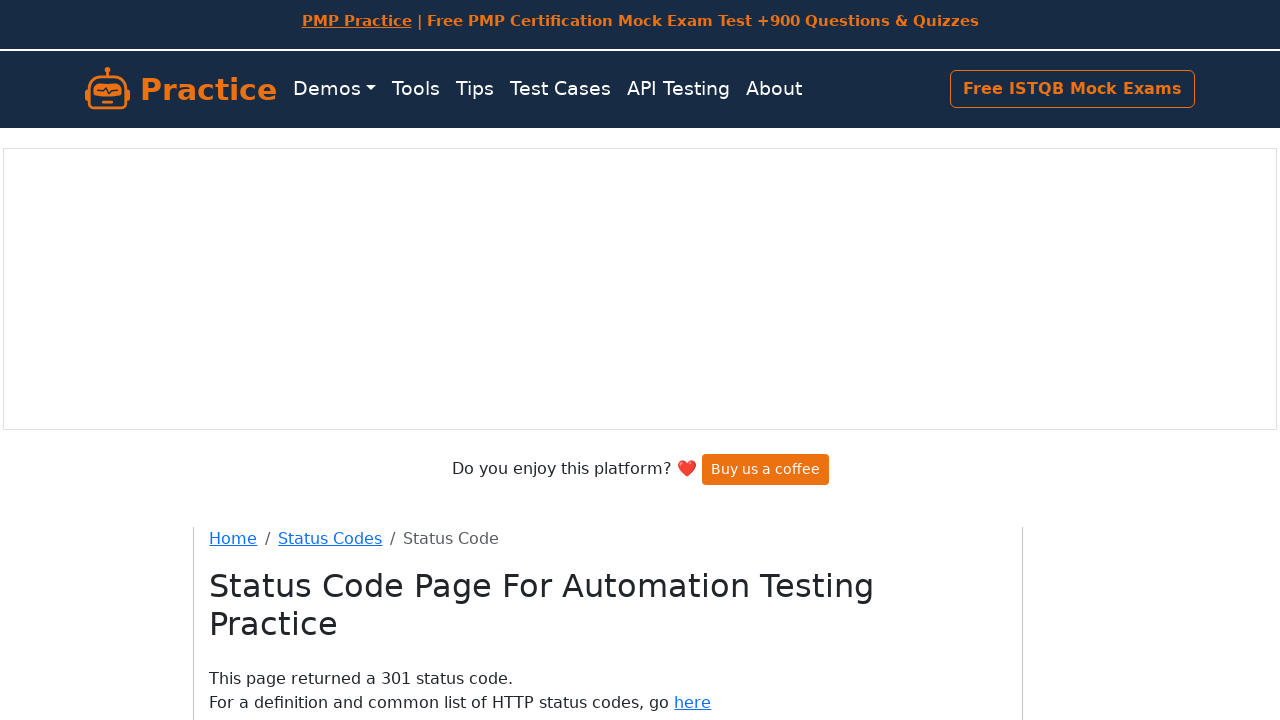

Clicked 'here' link after 301 status code page at (693, 703) on internal:role=link[name="here"i]
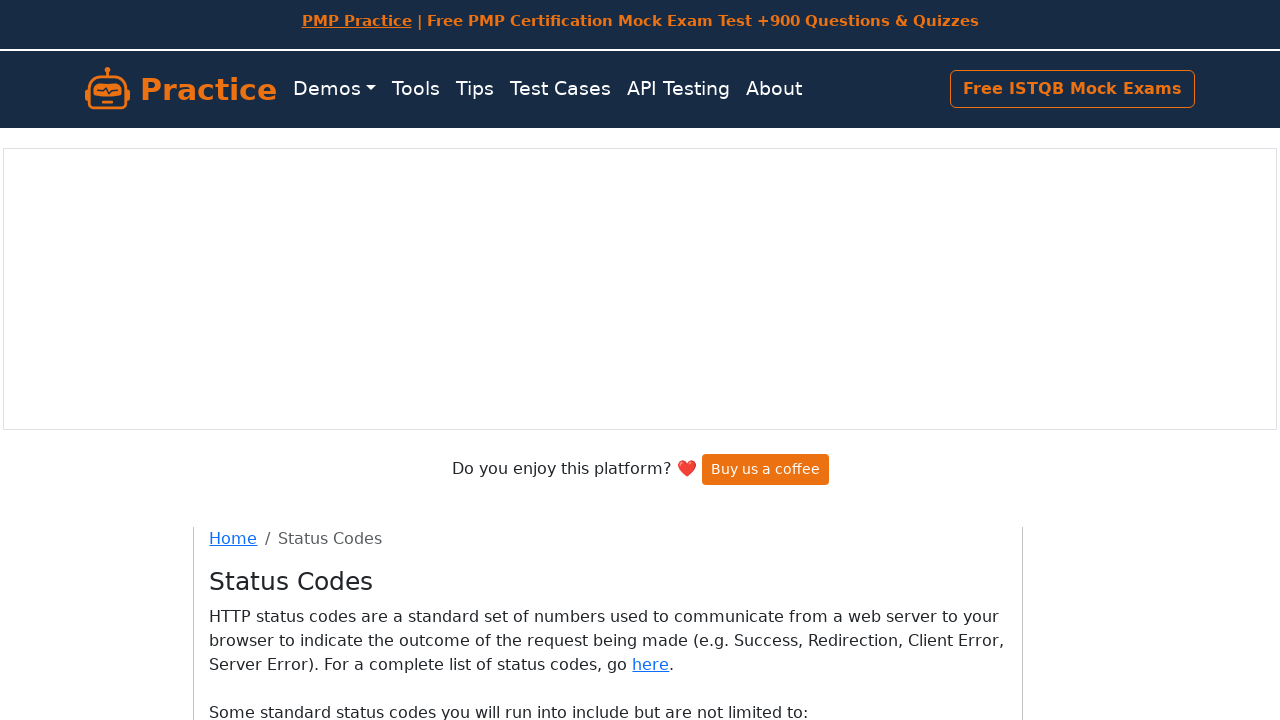

Clicked on 404 status code link at (256, 400) on internal:role=link[name="404"i]
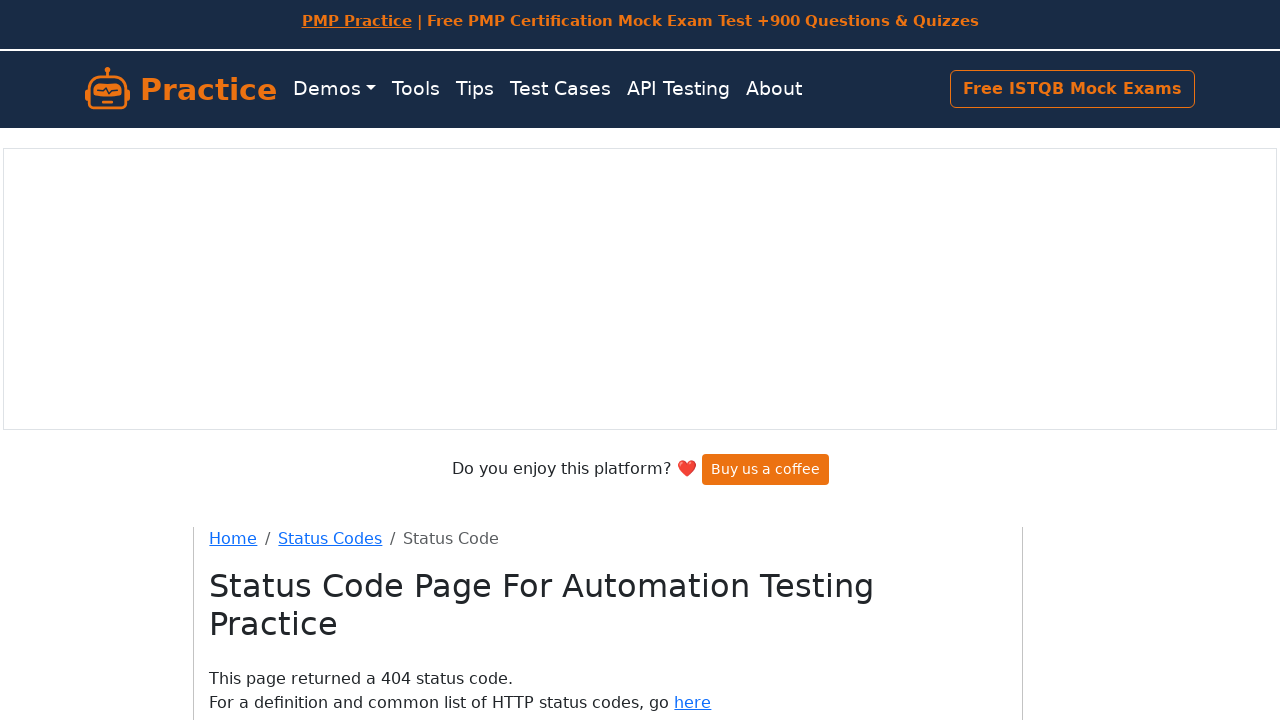

Clicked 'here' link after 404 status code page at (693, 703) on internal:role=link[name="here"i]
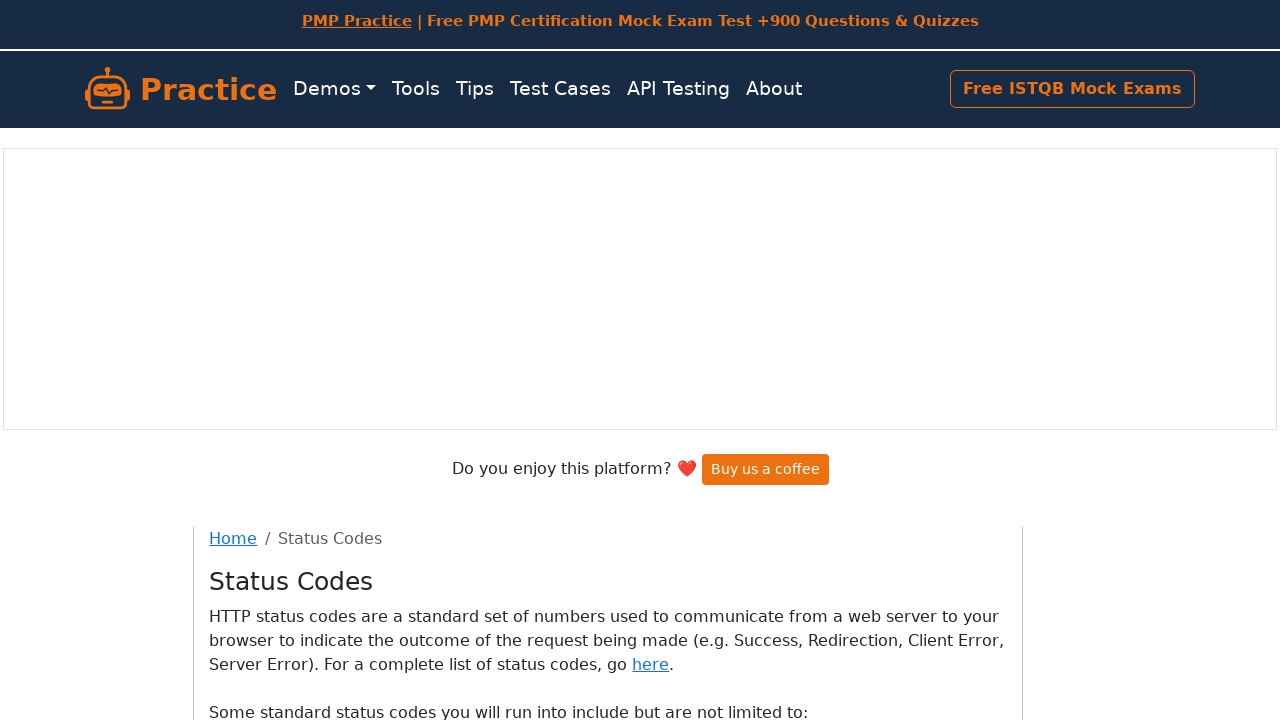

Clicked on 500 status code link at (256, 400) on internal:role=link[name="500"i]
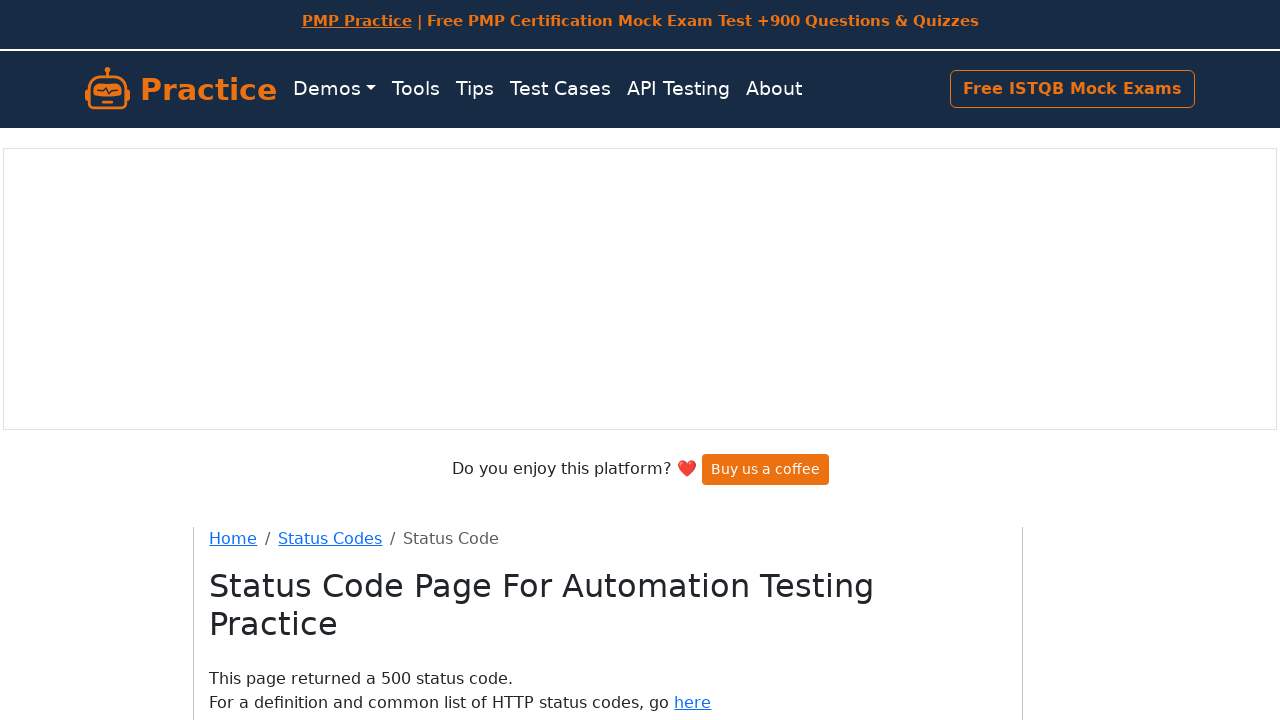

Clicked 'here' link after 500 status code page at (693, 703) on internal:role=link[name="here"i]
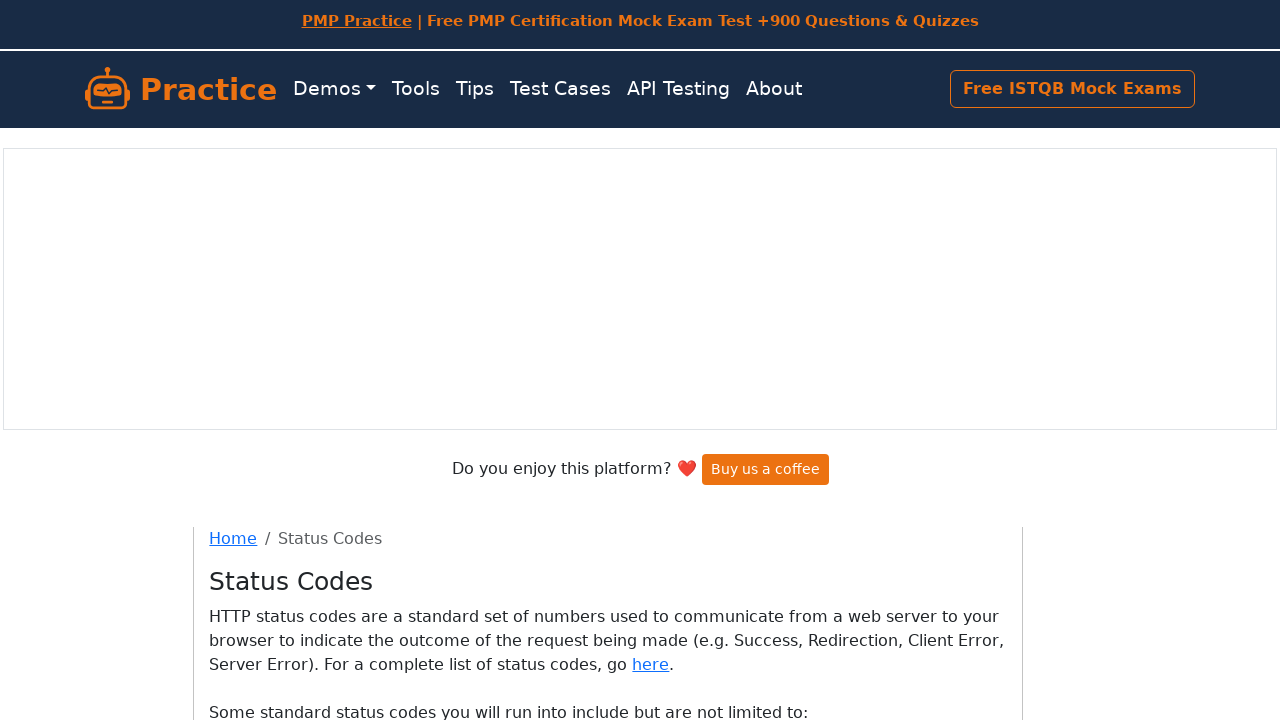

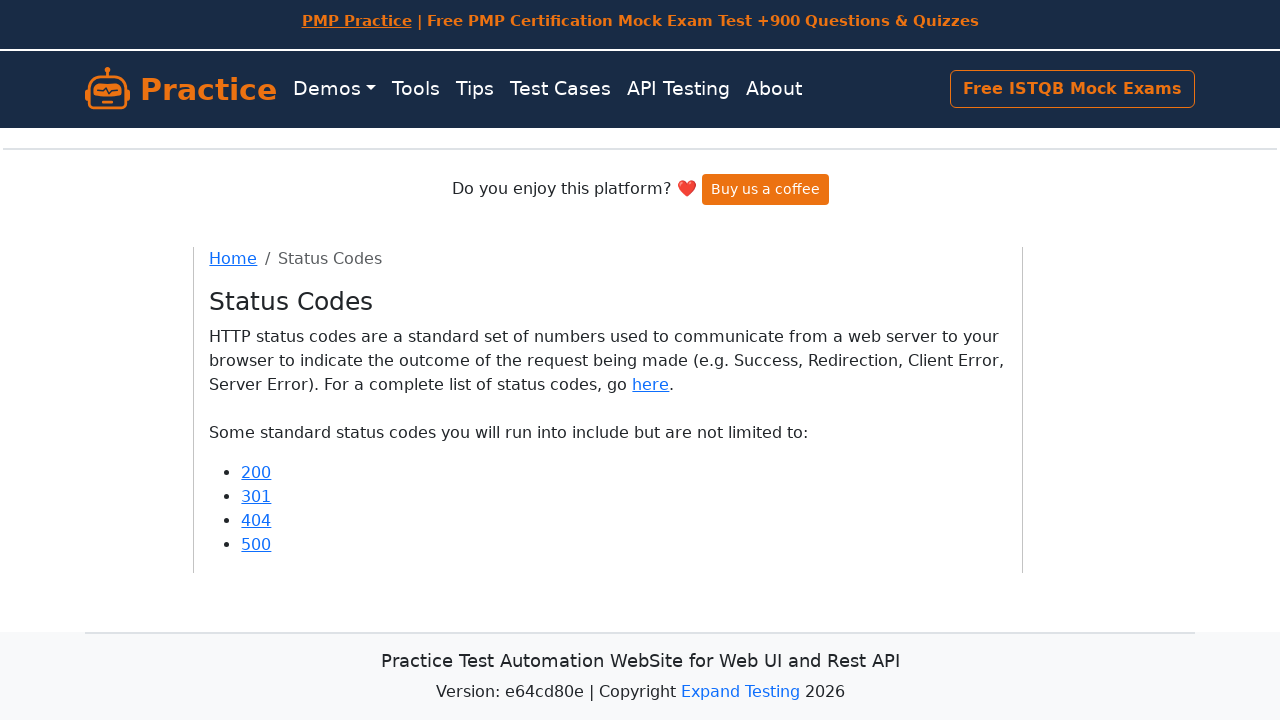